Navigates to About Us page and verifies the main title "منصة فامكير" is displayed

Starting URL: https://famcare.app

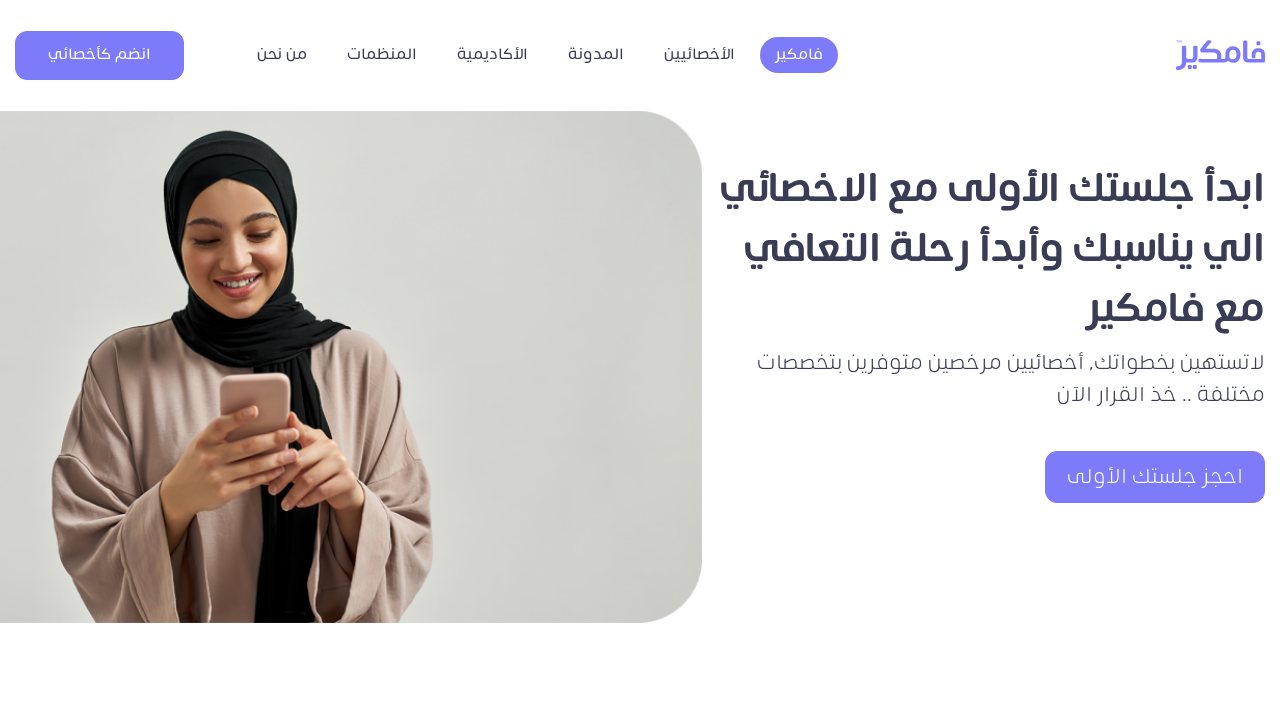

Clicked the 'About Us' button to navigate at (282, 55) on xpath=//*[@title = 'من نحن']
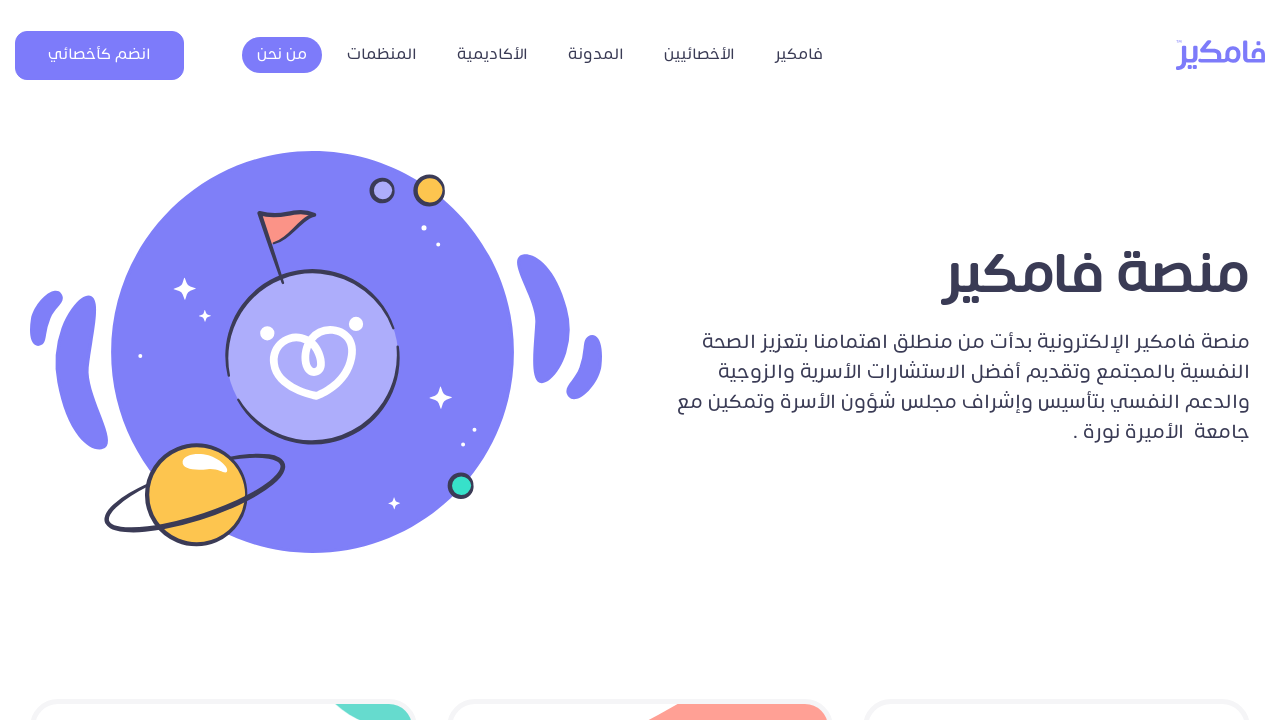

Verified the main title 'منصة فامكير' is displayed on About Us page
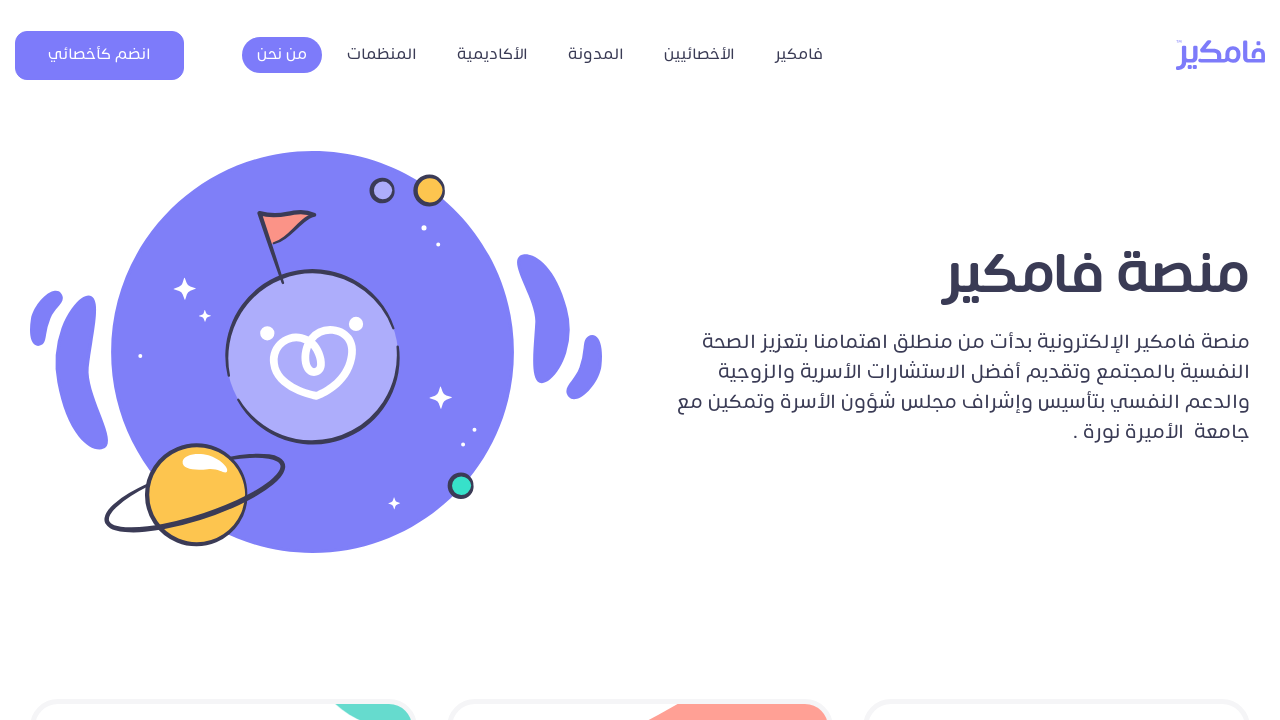

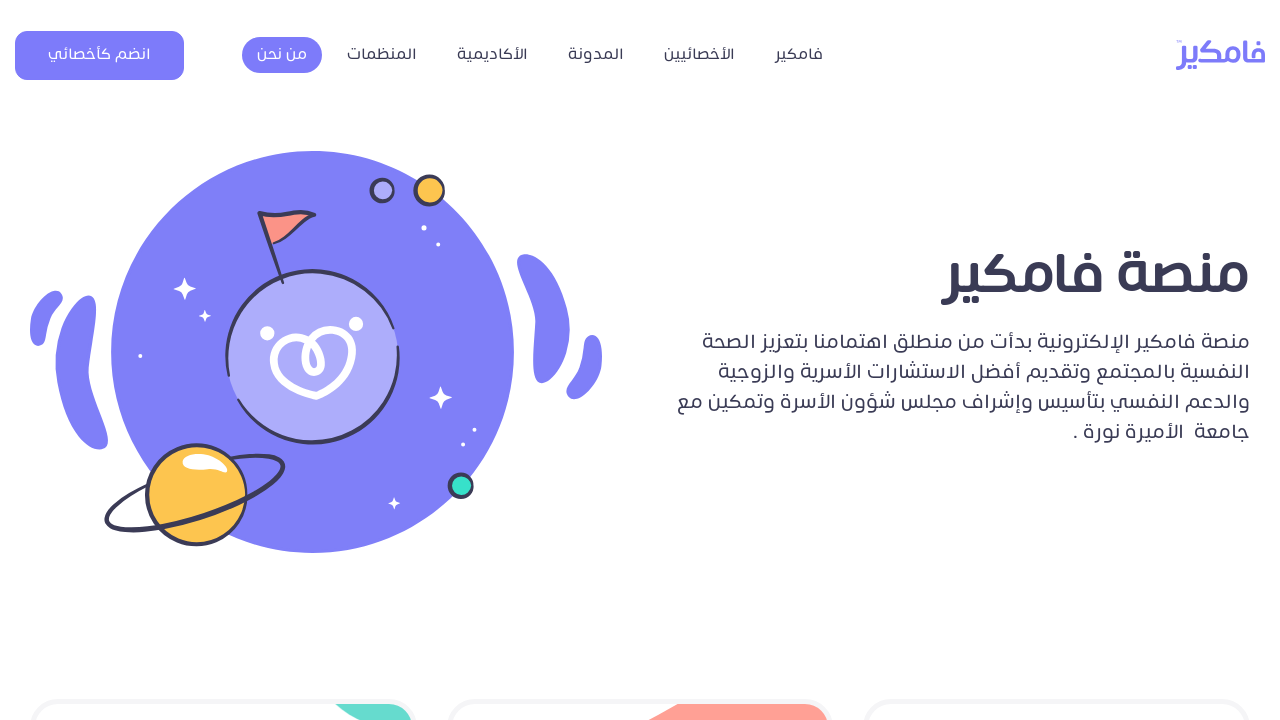